Tests clicking the login button using hover then click action

Starting URL: https://portaldev.cms.gov/portal/

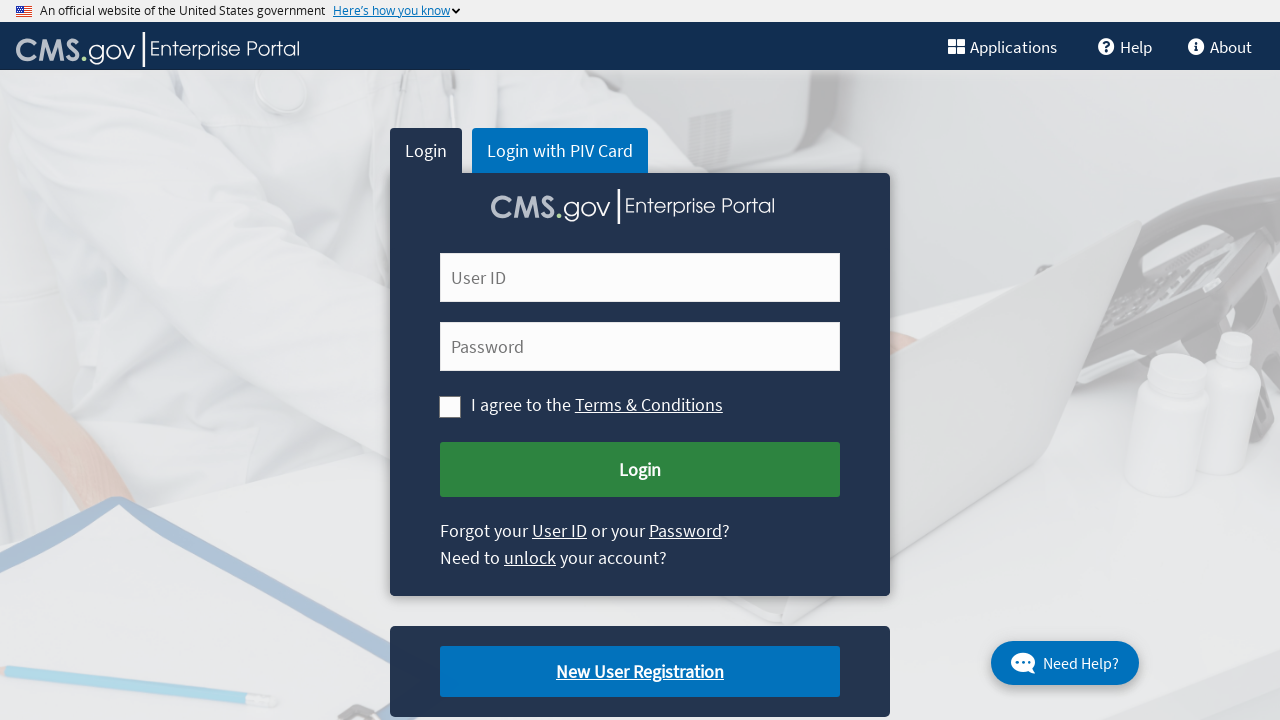

Hovered over the login button at (640, 470) on xpath=//button[@id='cms-login-submit']
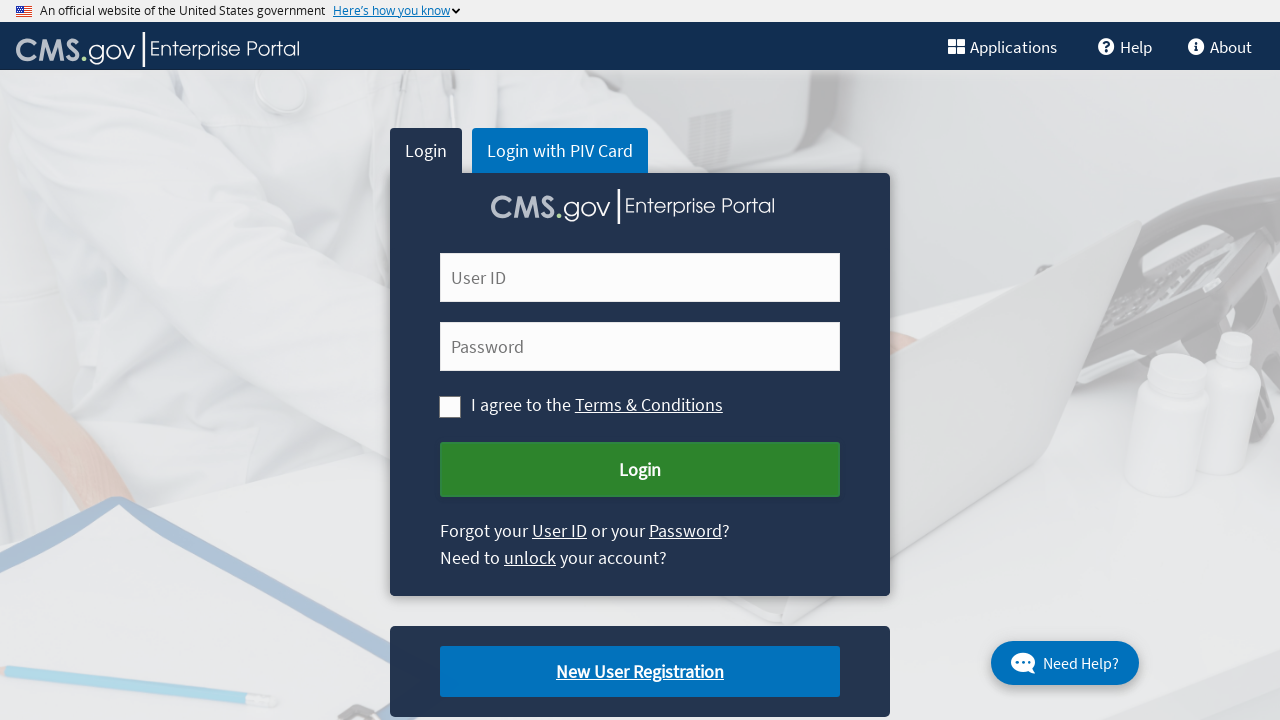

Clicked the login button at (640, 470) on xpath=//button[@id='cms-login-submit']
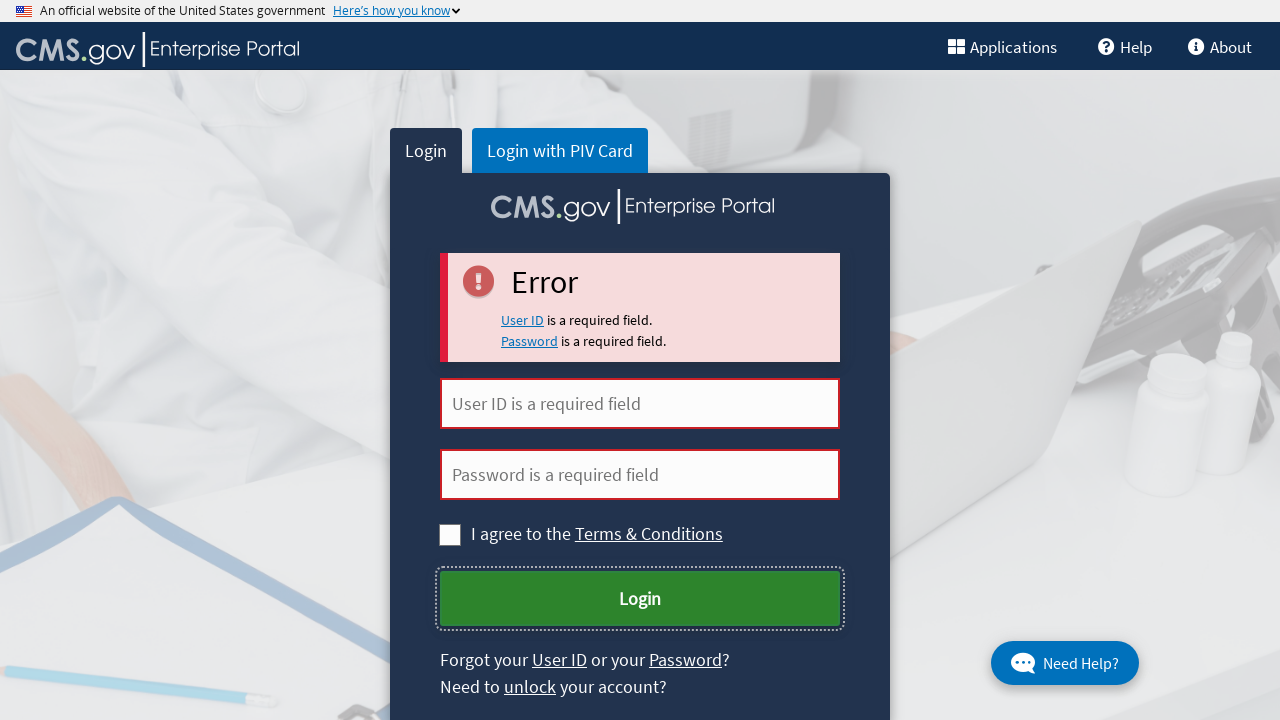

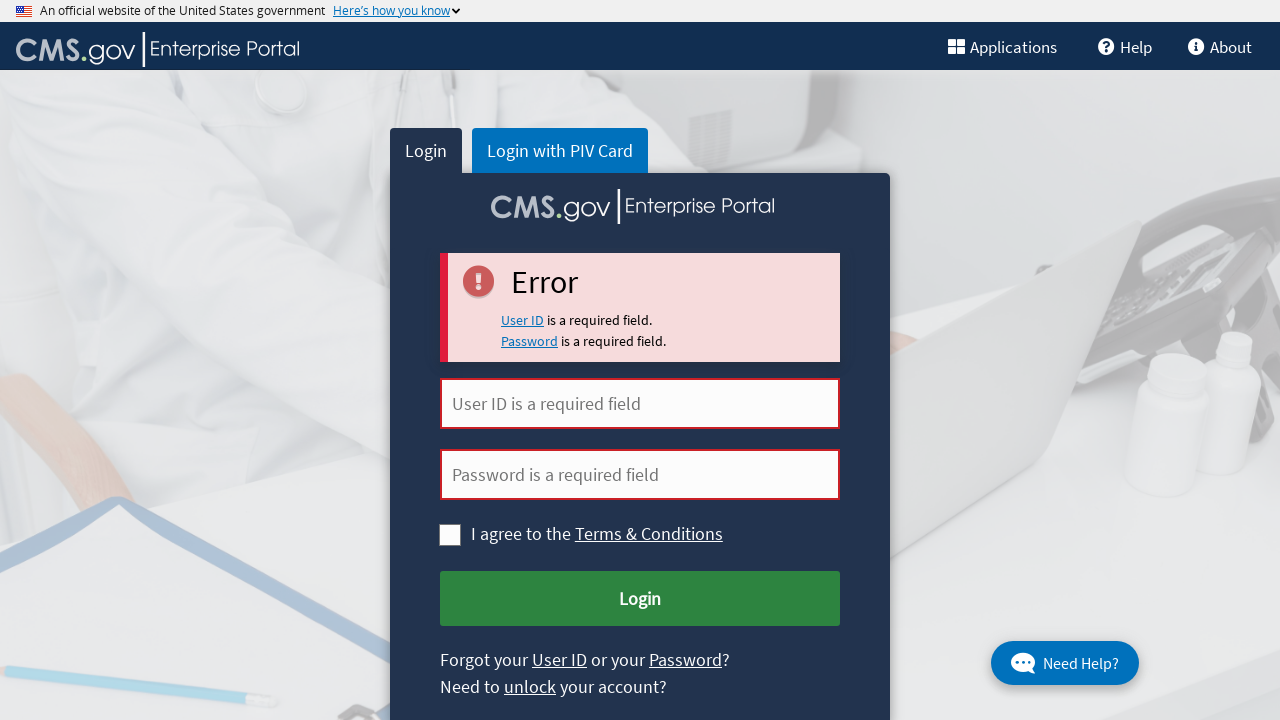